Tests that a todo item is removed when edited to an empty string

Starting URL: https://demo.playwright.dev/todomvc

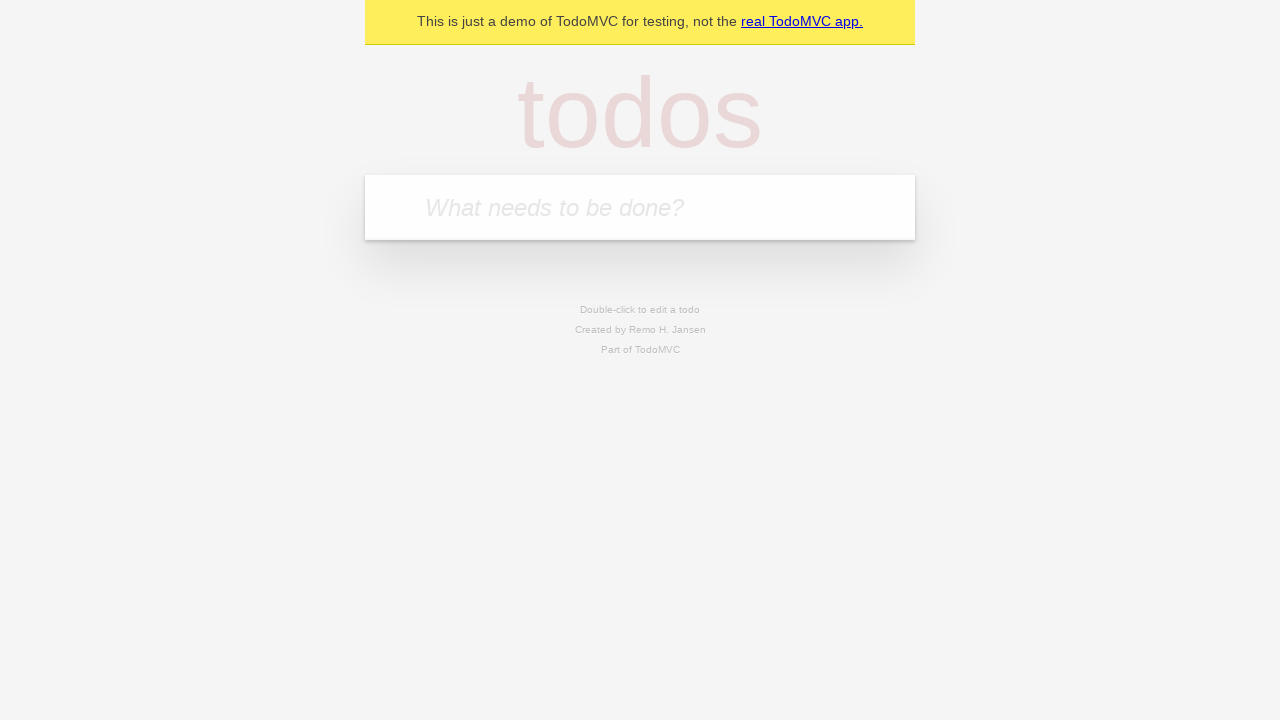

Filled new todo input with 'buy some cheese' on internal:attr=[placeholder="What needs to be done?"i]
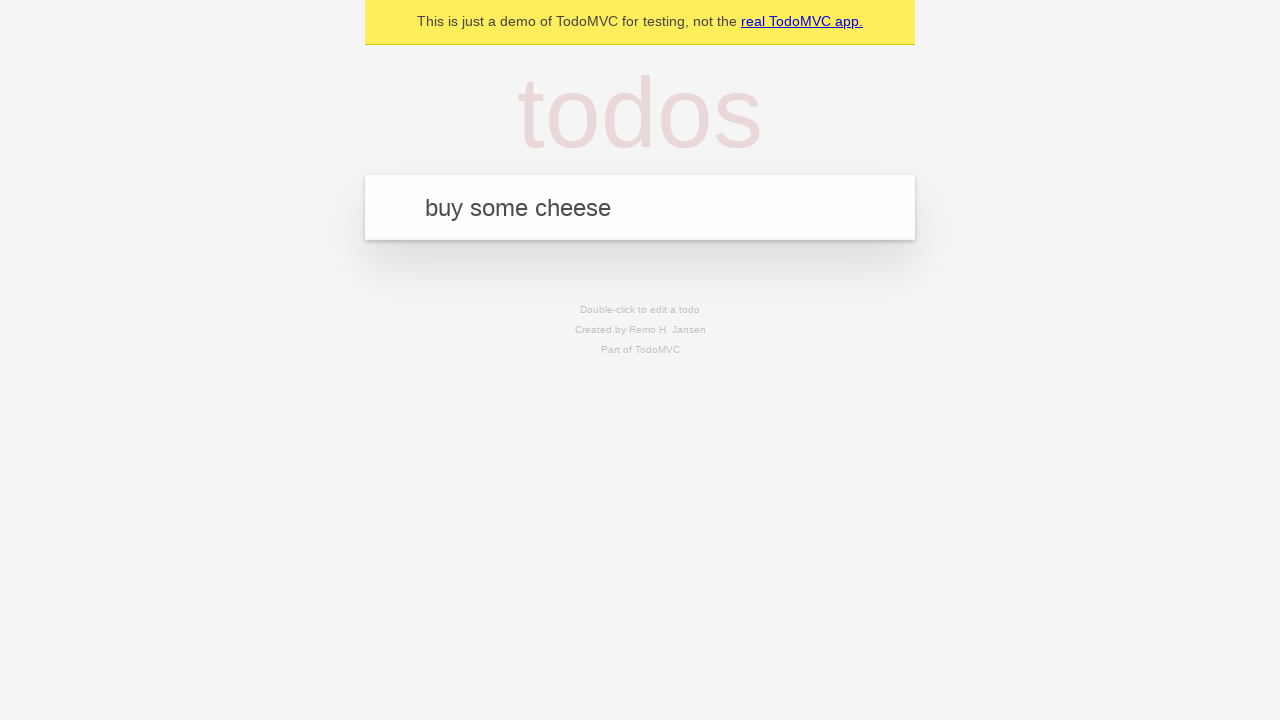

Pressed Enter to add todo item 'buy some cheese' on internal:attr=[placeholder="What needs to be done?"i]
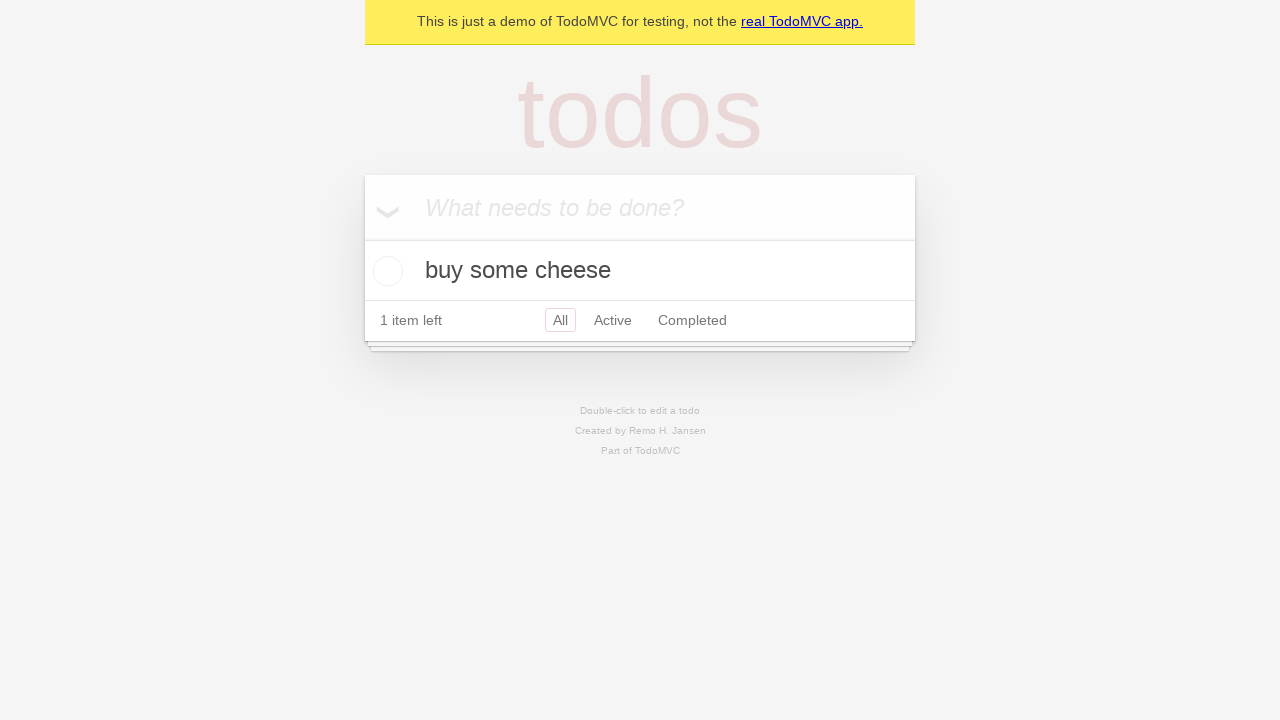

Filled new todo input with 'feed the cat' on internal:attr=[placeholder="What needs to be done?"i]
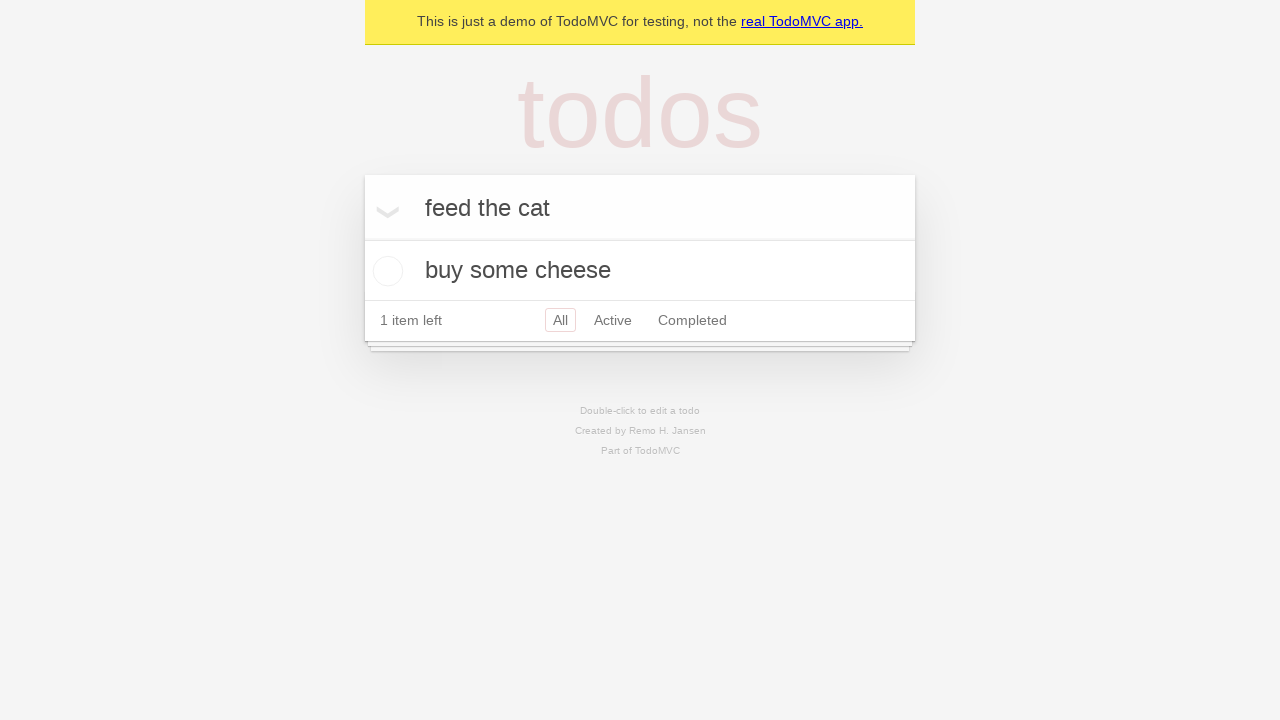

Pressed Enter to add todo item 'feed the cat' on internal:attr=[placeholder="What needs to be done?"i]
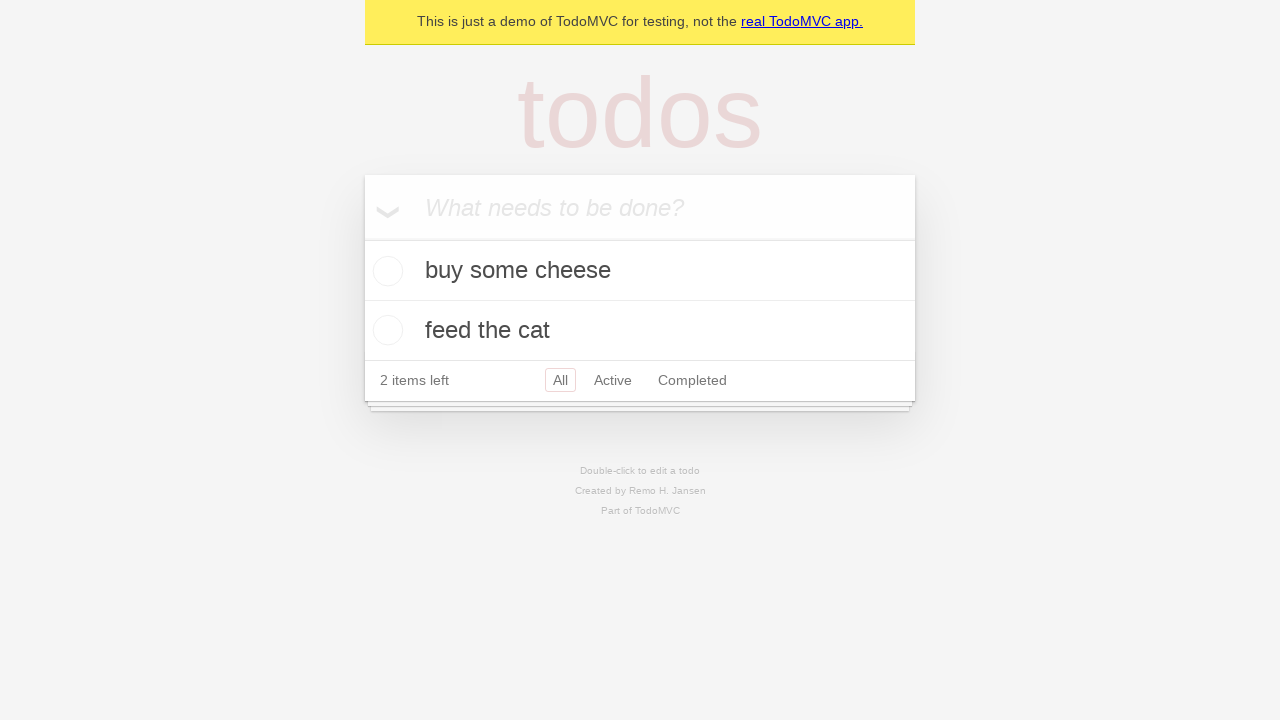

Filled new todo input with 'book a doctors appointment' on internal:attr=[placeholder="What needs to be done?"i]
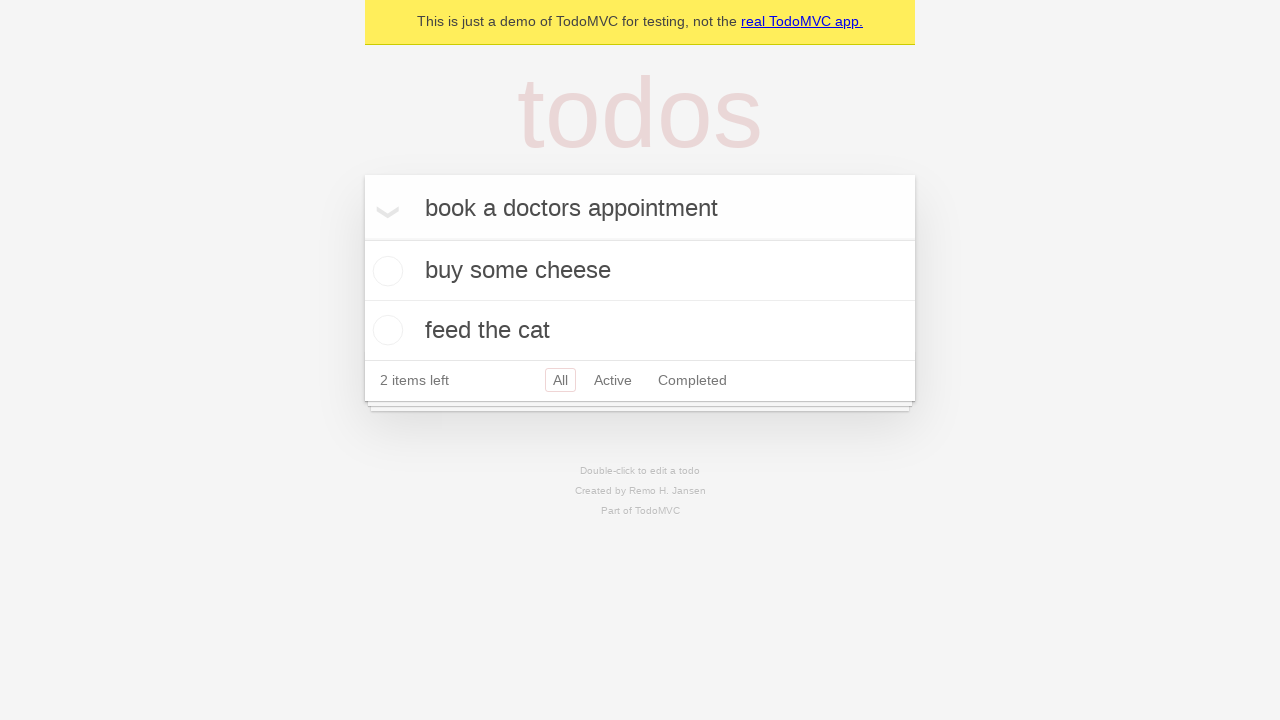

Pressed Enter to add todo item 'book a doctors appointment' on internal:attr=[placeholder="What needs to be done?"i]
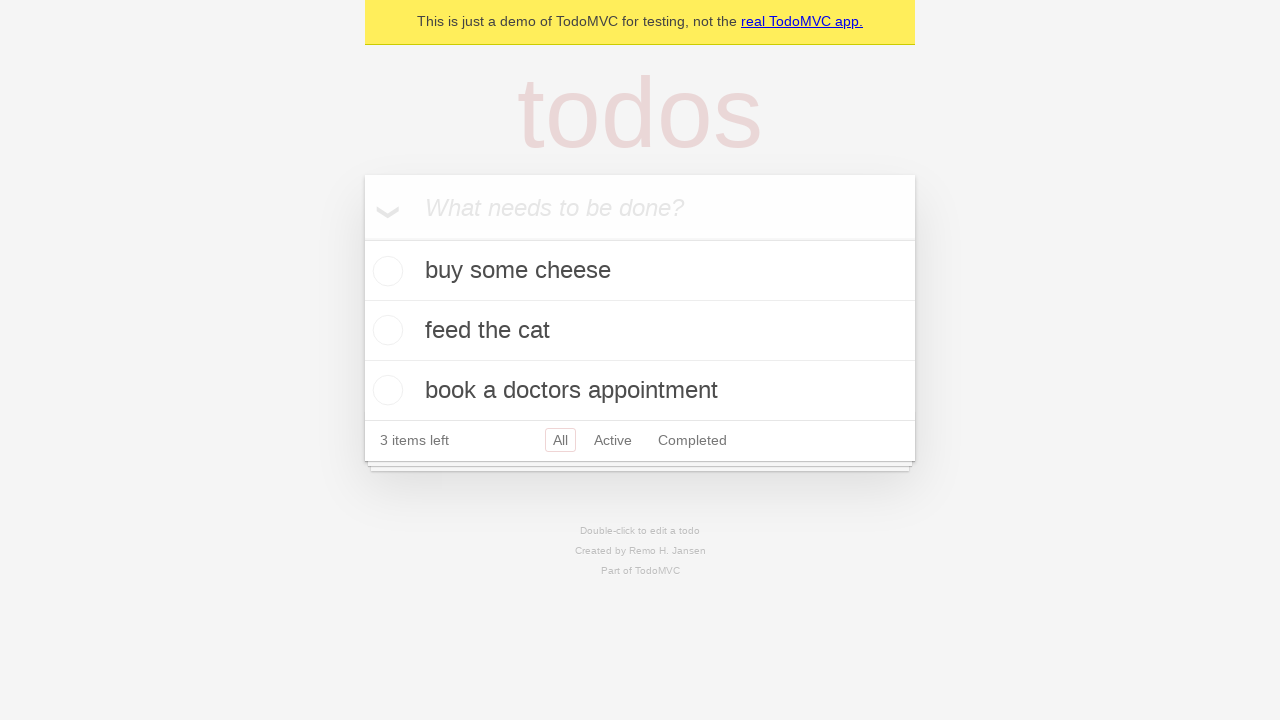

Double-clicked on second todo item to enter edit mode at (640, 331) on internal:testid=[data-testid="todo-item"s] >> nth=1
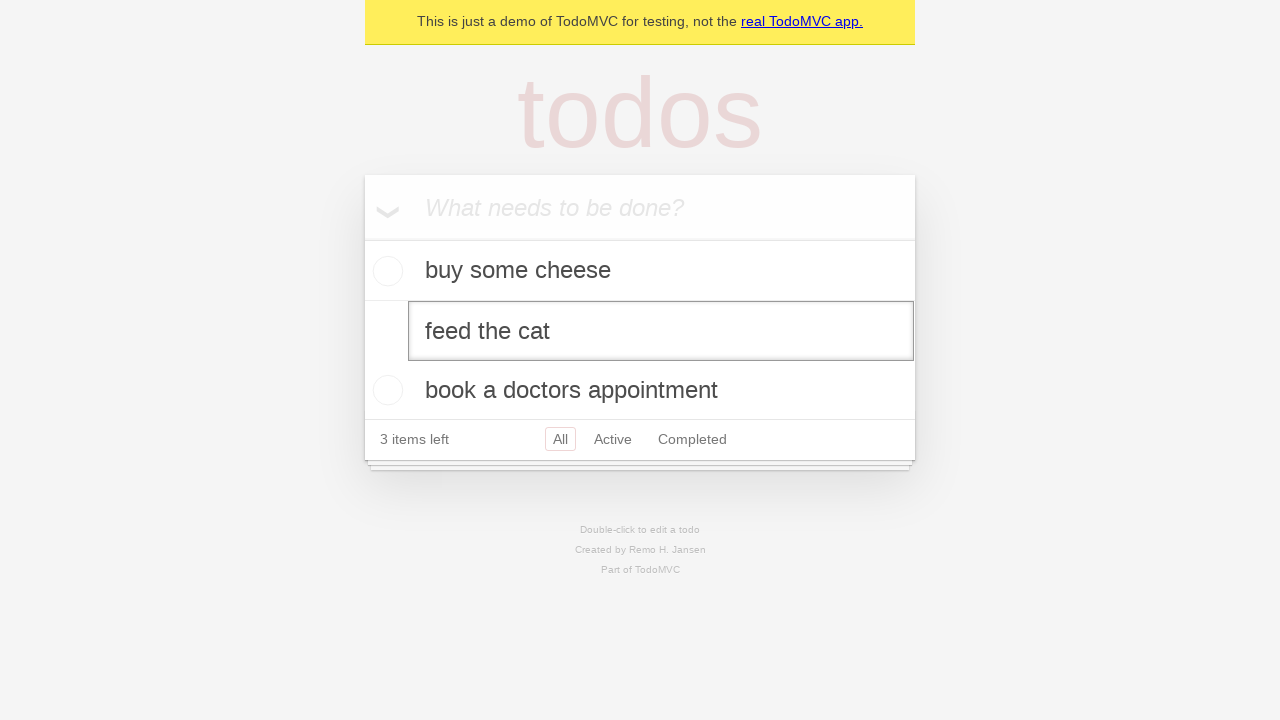

Cleared text in edit field on internal:testid=[data-testid="todo-item"s] >> nth=1 >> internal:role=textbox[nam
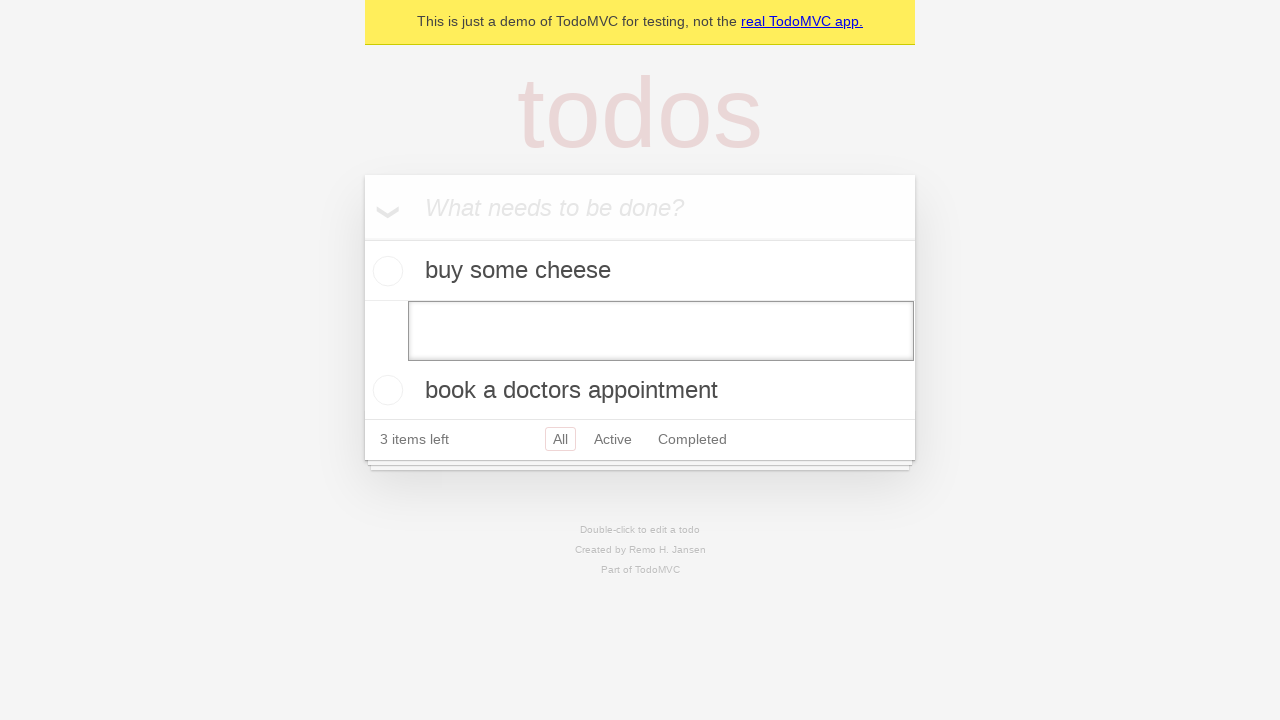

Pressed Enter to confirm empty text, removing the todo item on internal:testid=[data-testid="todo-item"s] >> nth=1 >> internal:role=textbox[nam
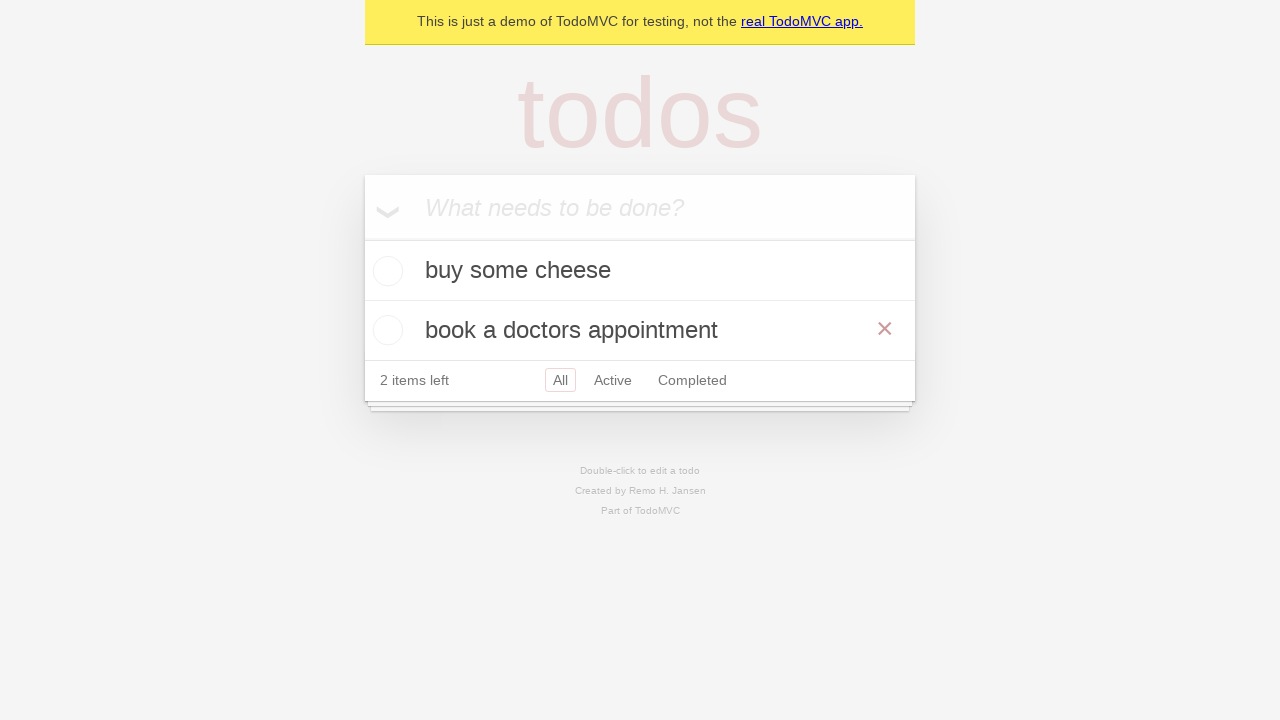

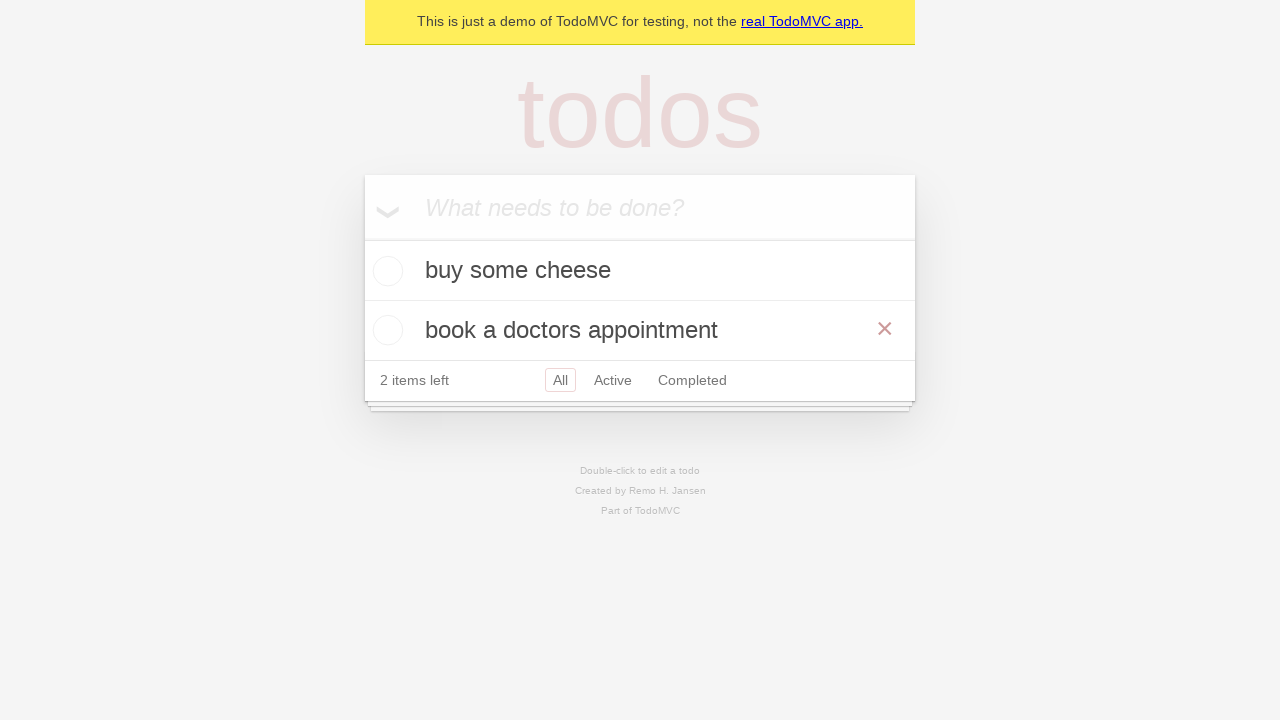